Tests drag and drop functionality by dragging a draggable element and dropping it onto a droppable target area on the jQueryUI demo page.

Starting URL: https://jqueryui.com/resources/demos/droppable/default.html

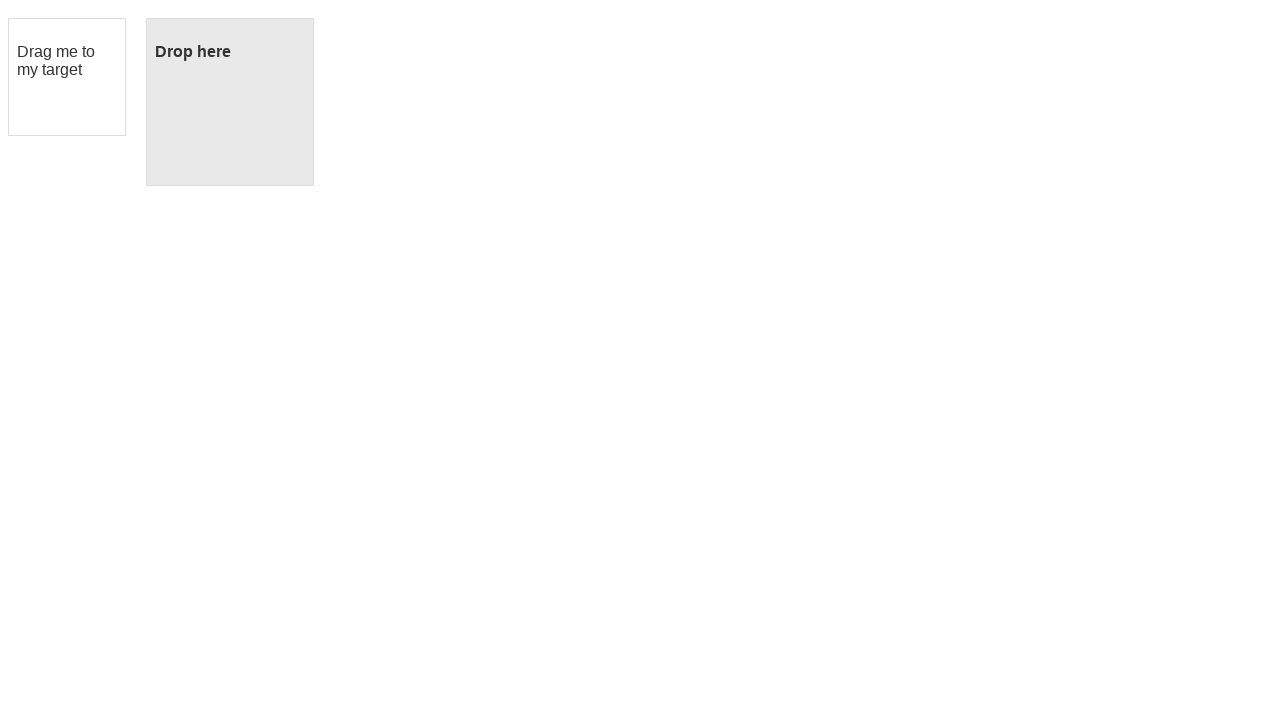

Waited for draggable element to be visible
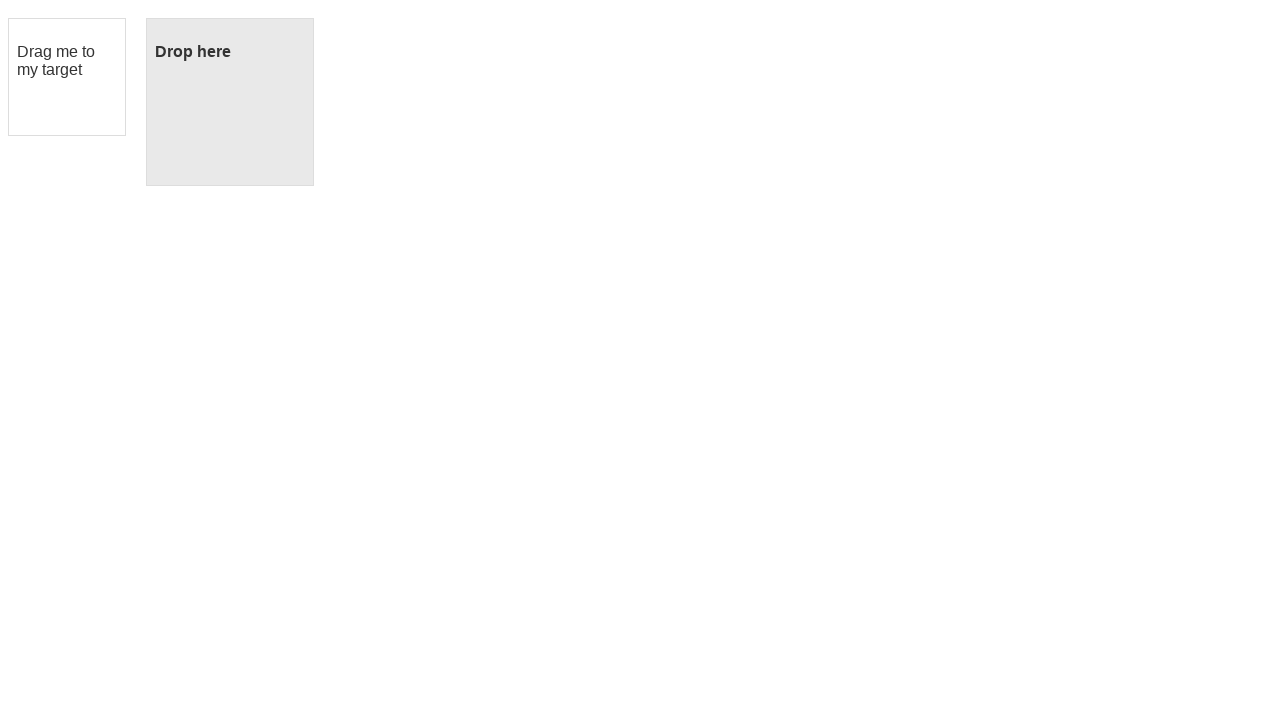

Waited for droppable target element to be visible
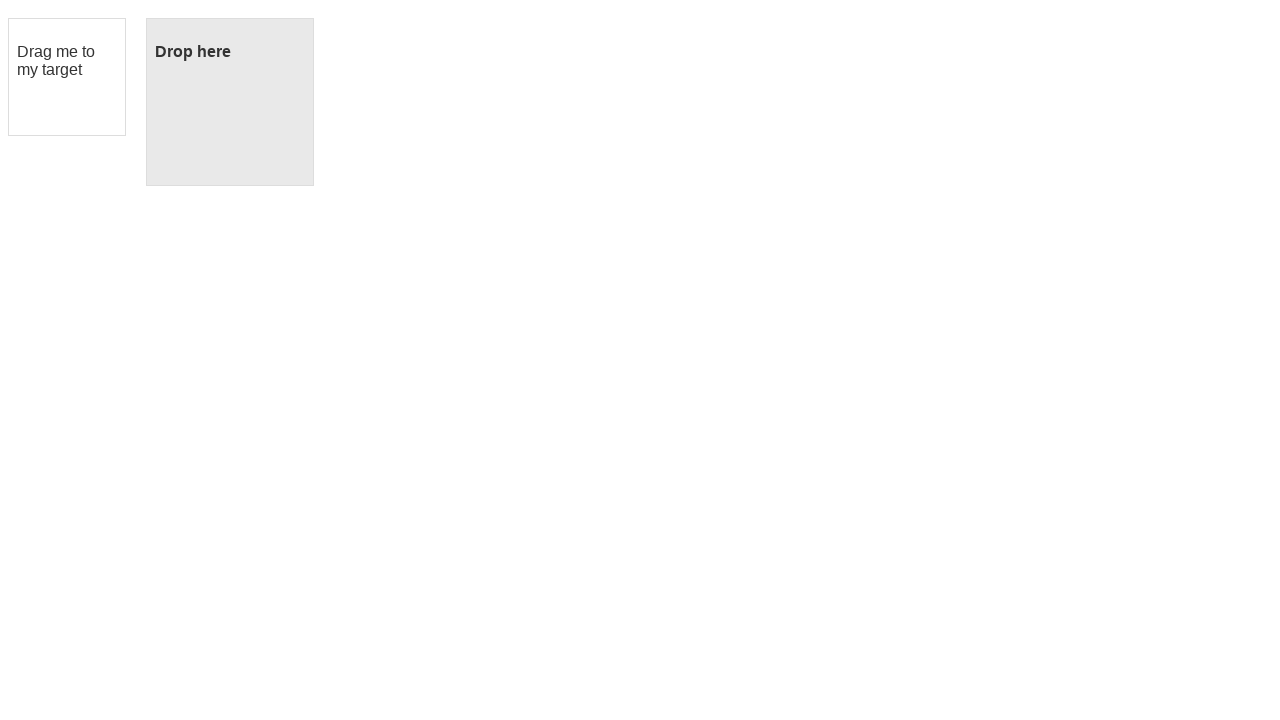

Located the draggable element
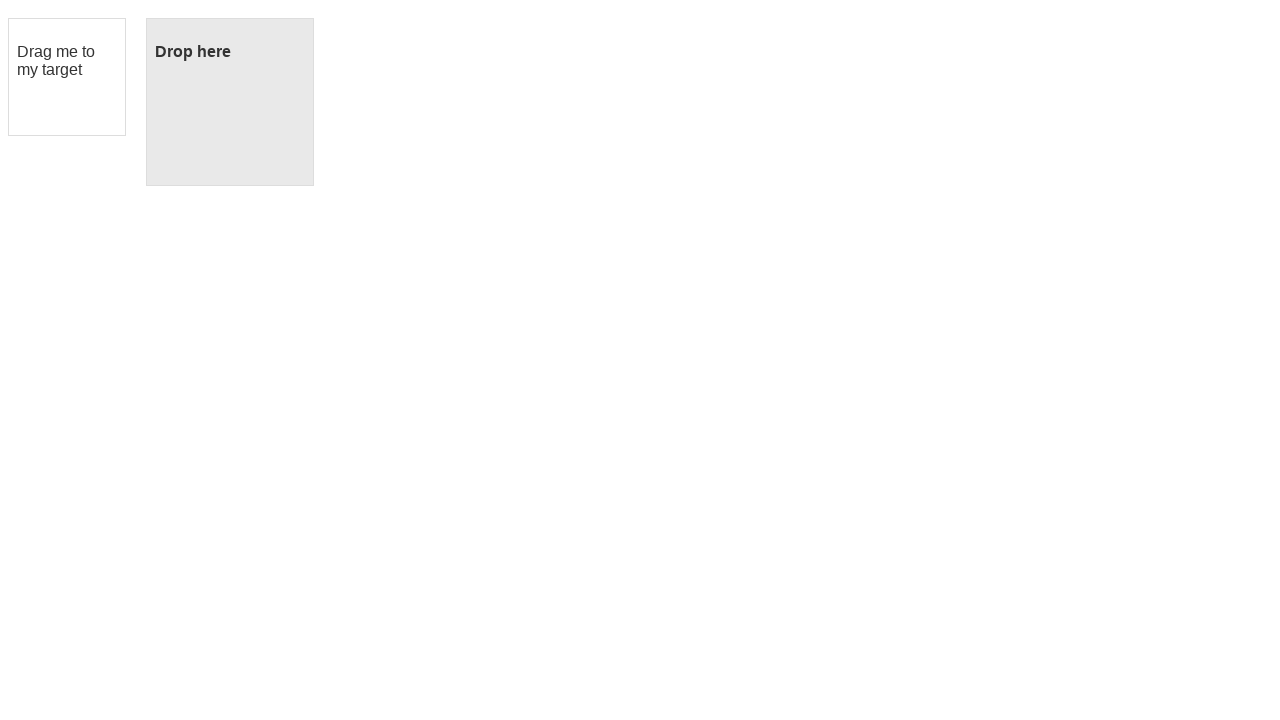

Located the droppable target element
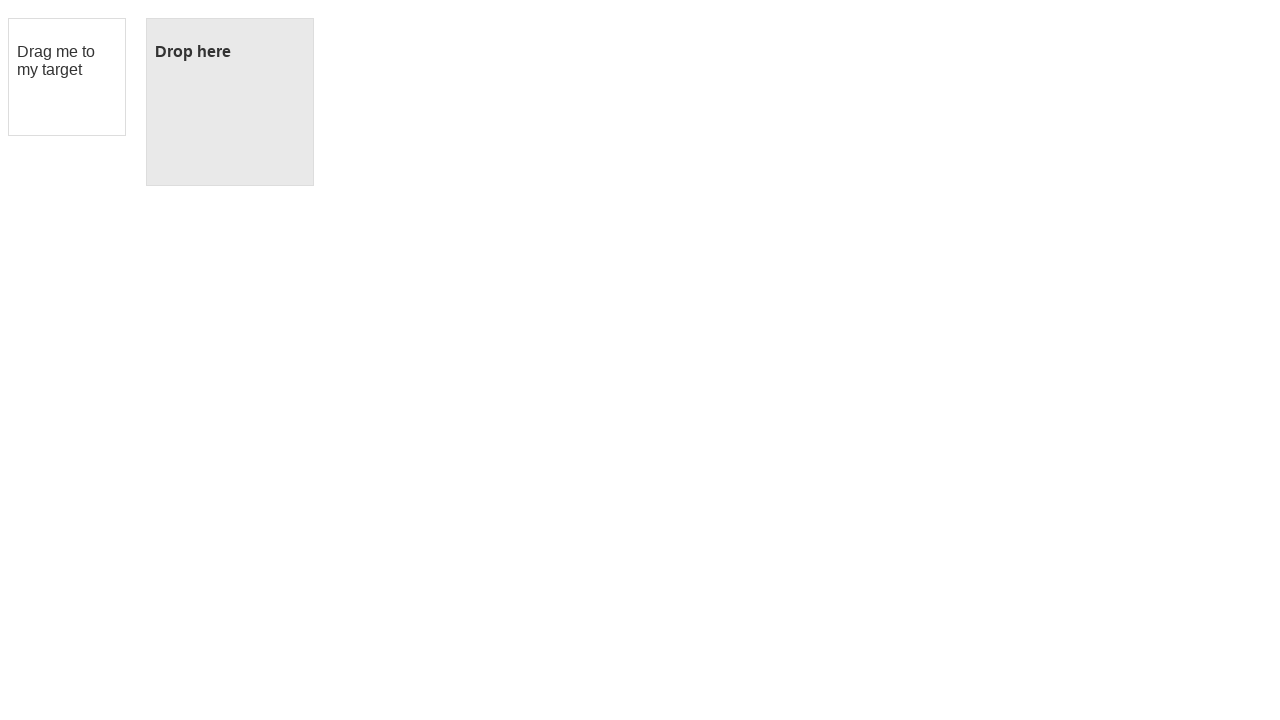

Dragged the draggable element and dropped it onto the droppable target area at (230, 102)
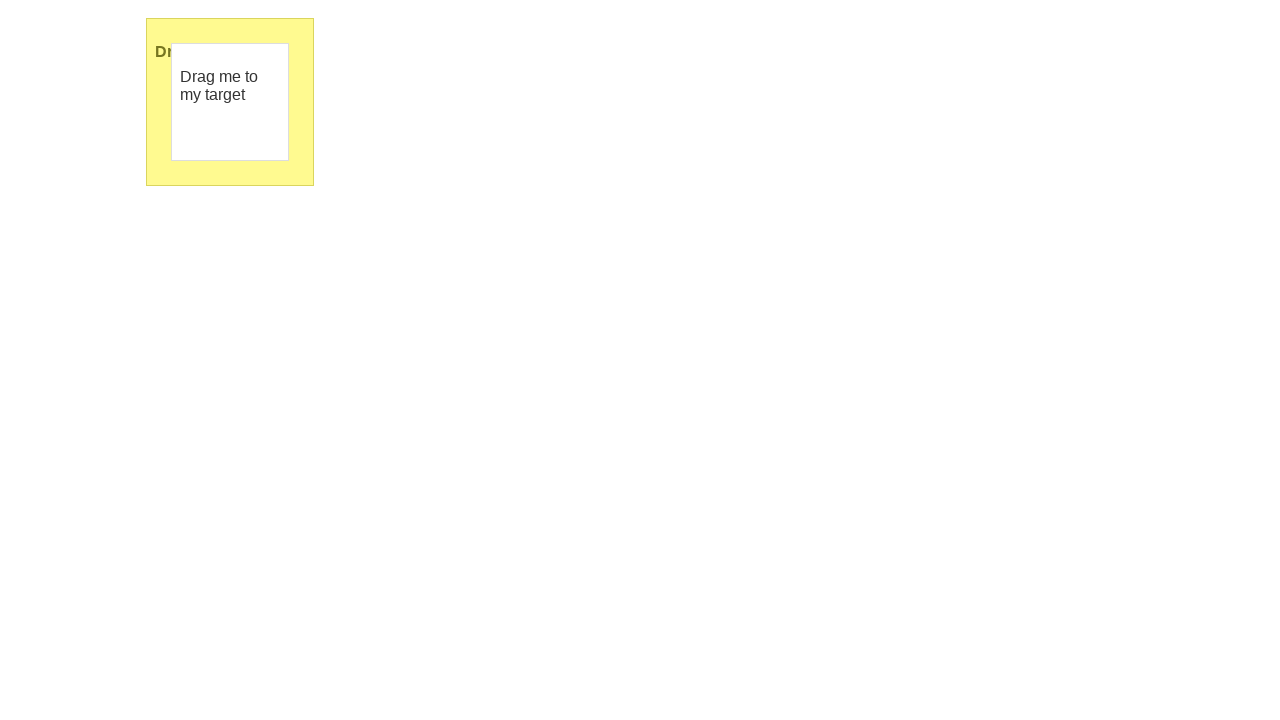

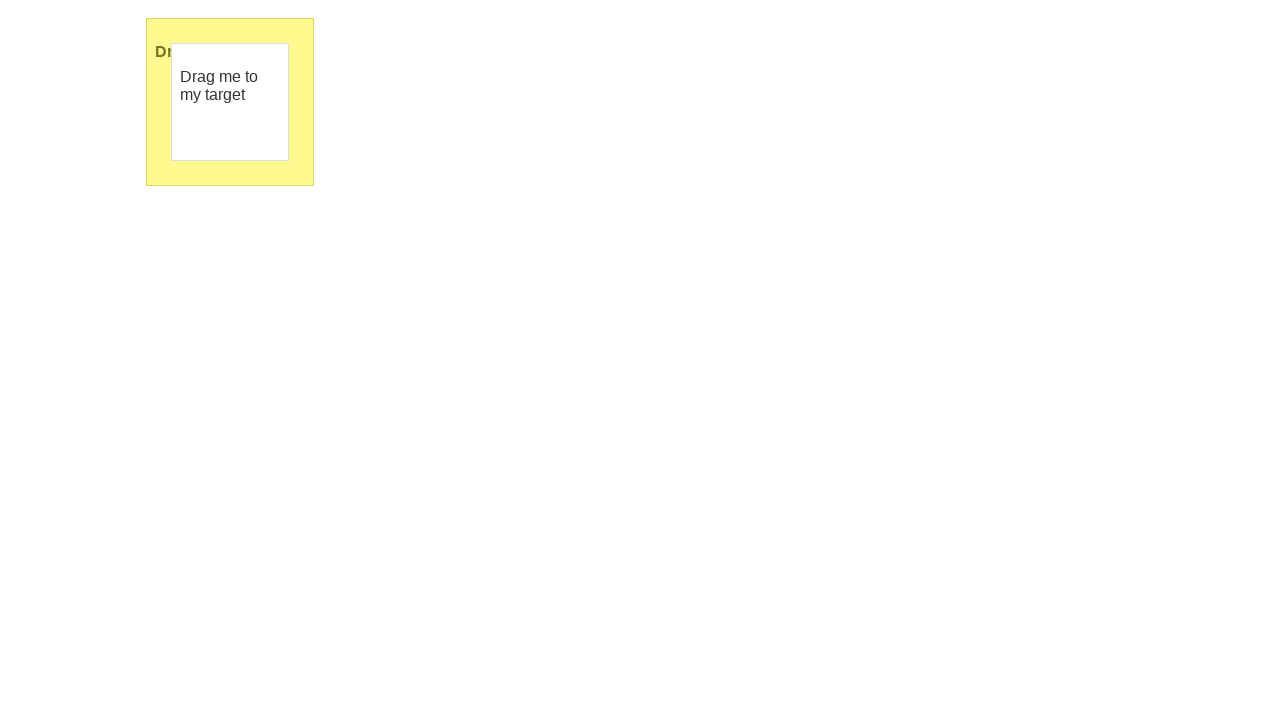